Tests right-click context menu functionality by performing a right-click action on an element and then clicking on the "Copy" option from the context menu

Starting URL: http://swisnl.github.io/jQuery-contextMenu/demo.html

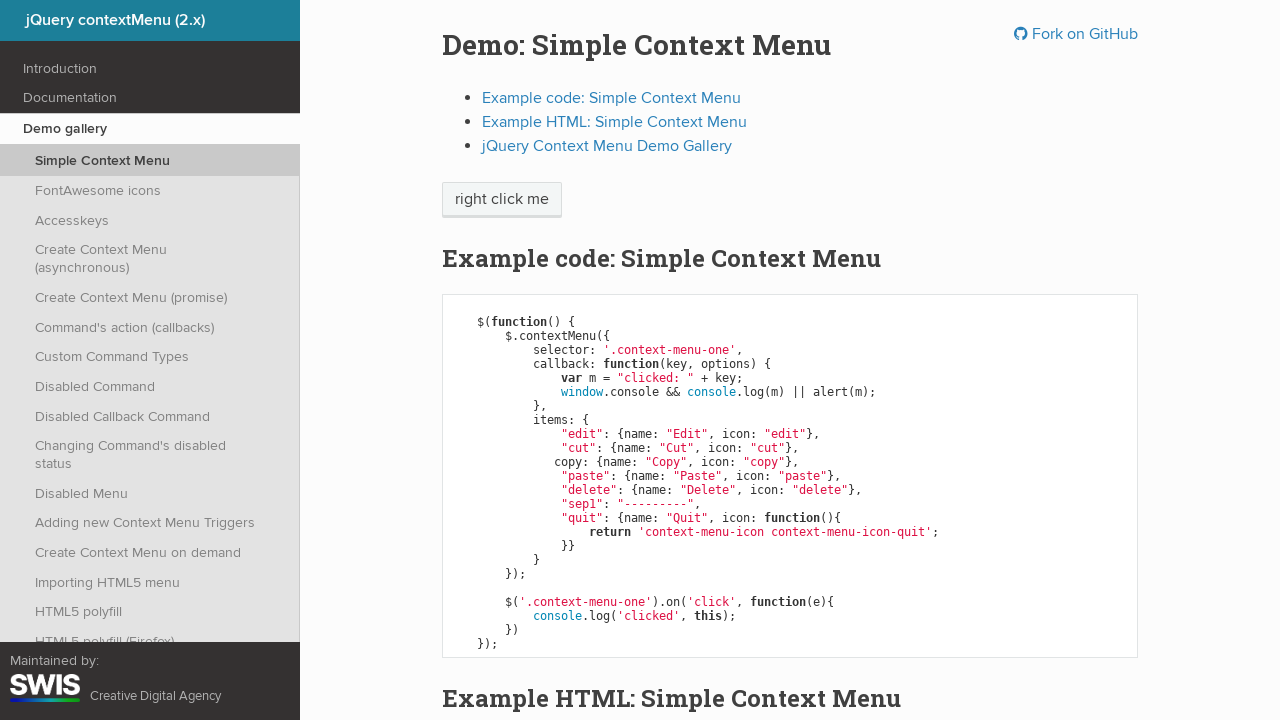

Located the context menu element
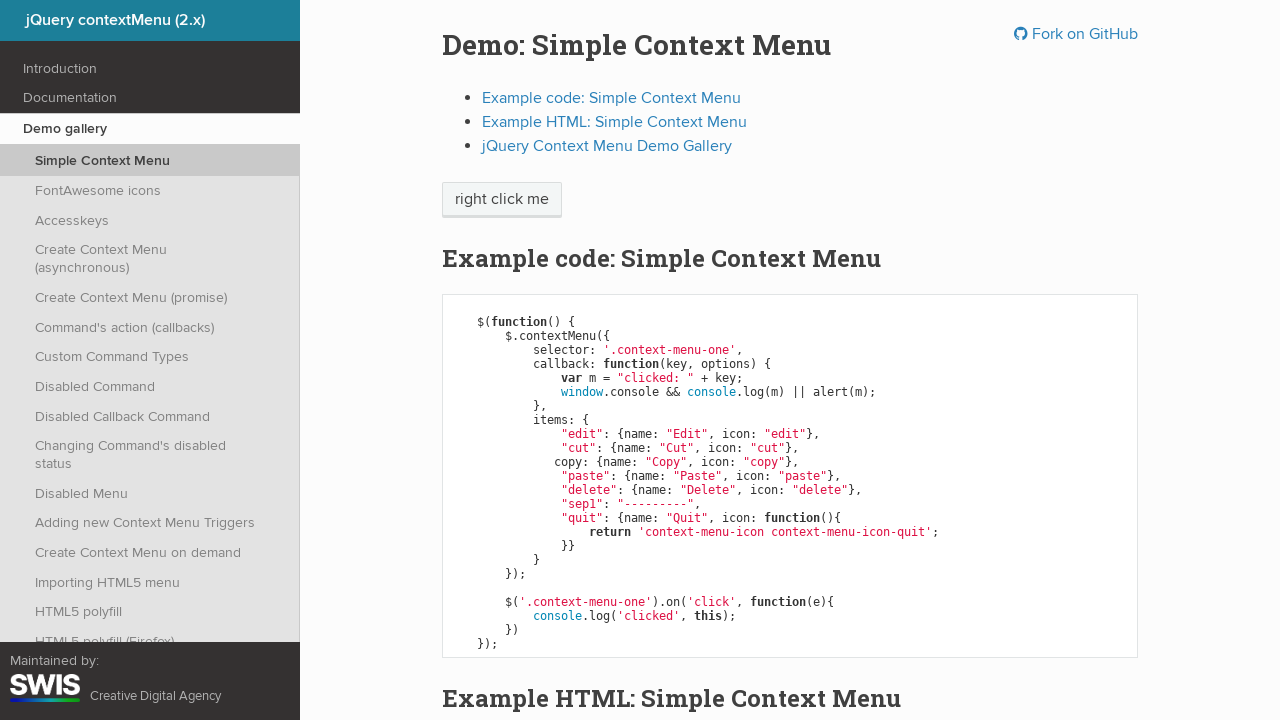

Right-clicked on the context menu element to open the context menu at (502, 200) on .context-menu-one
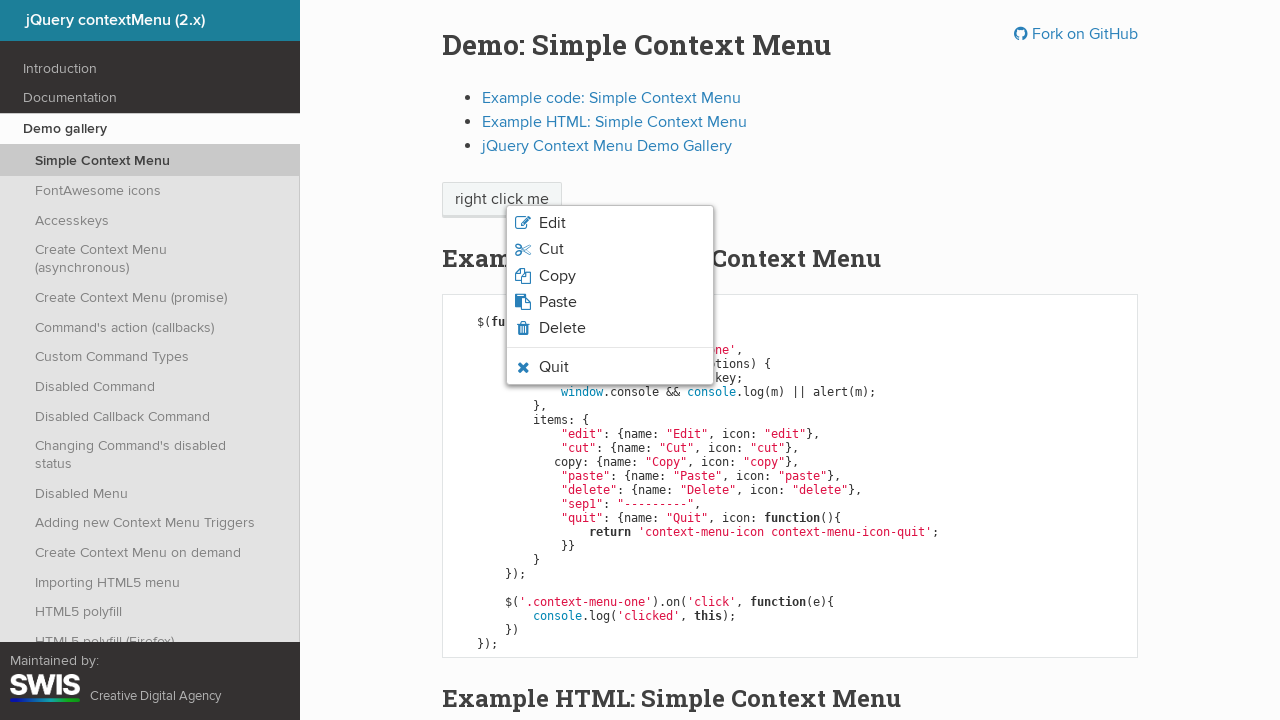

Clicked on the Copy option from the context menu at (610, 276) on .context-menu-icon-copy
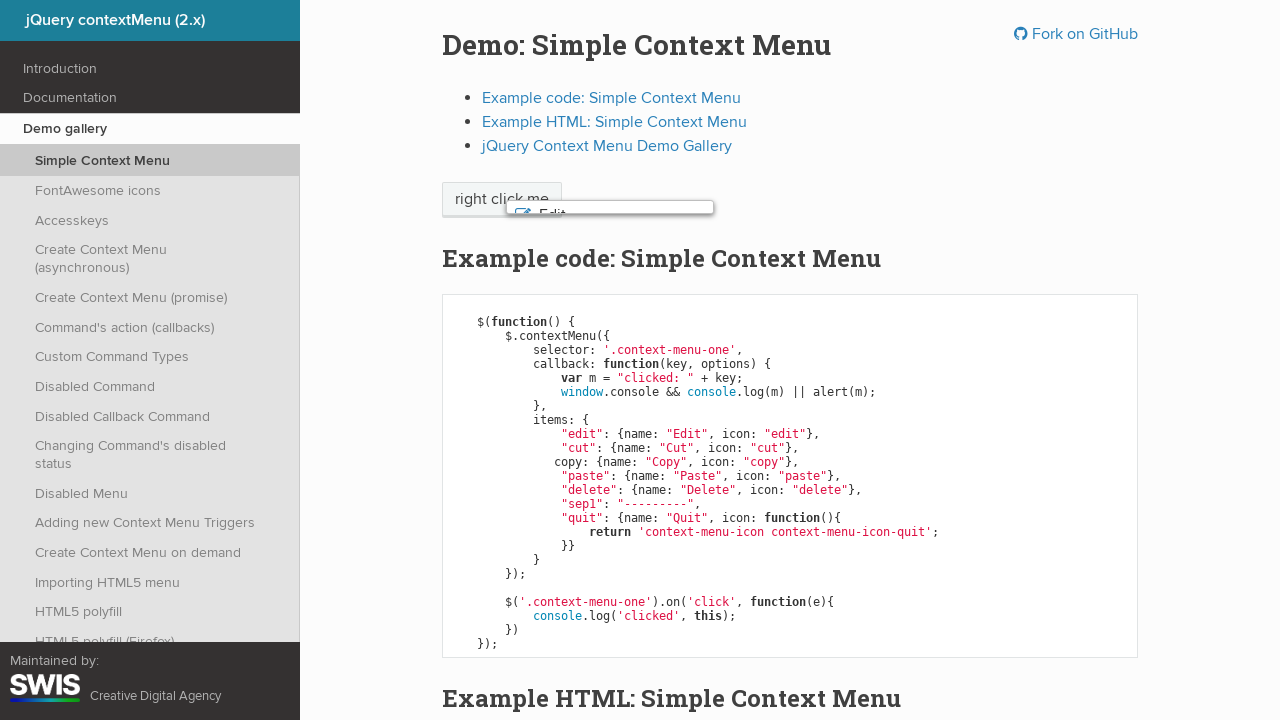

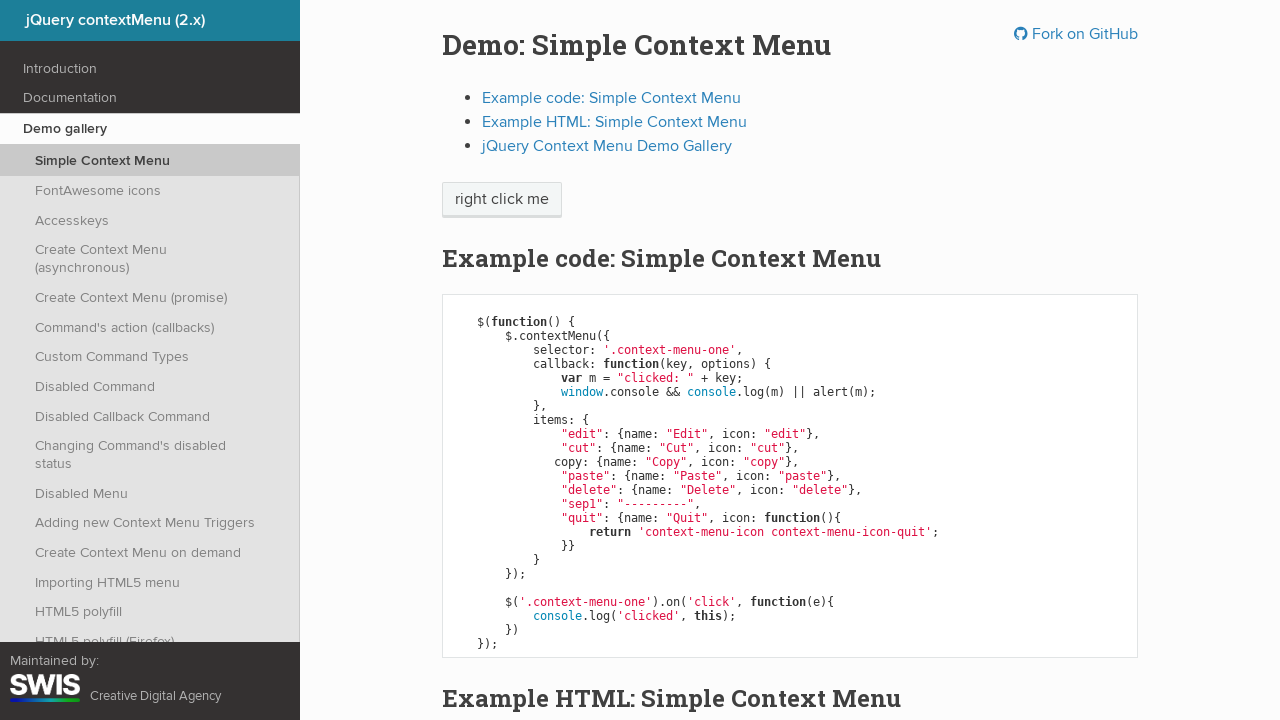